Tests infinite scroll functionality by scrolling to the bottom of the page multiple times and verifying new content loads

Starting URL: https://infinite-scroll.com/demo/full-page/

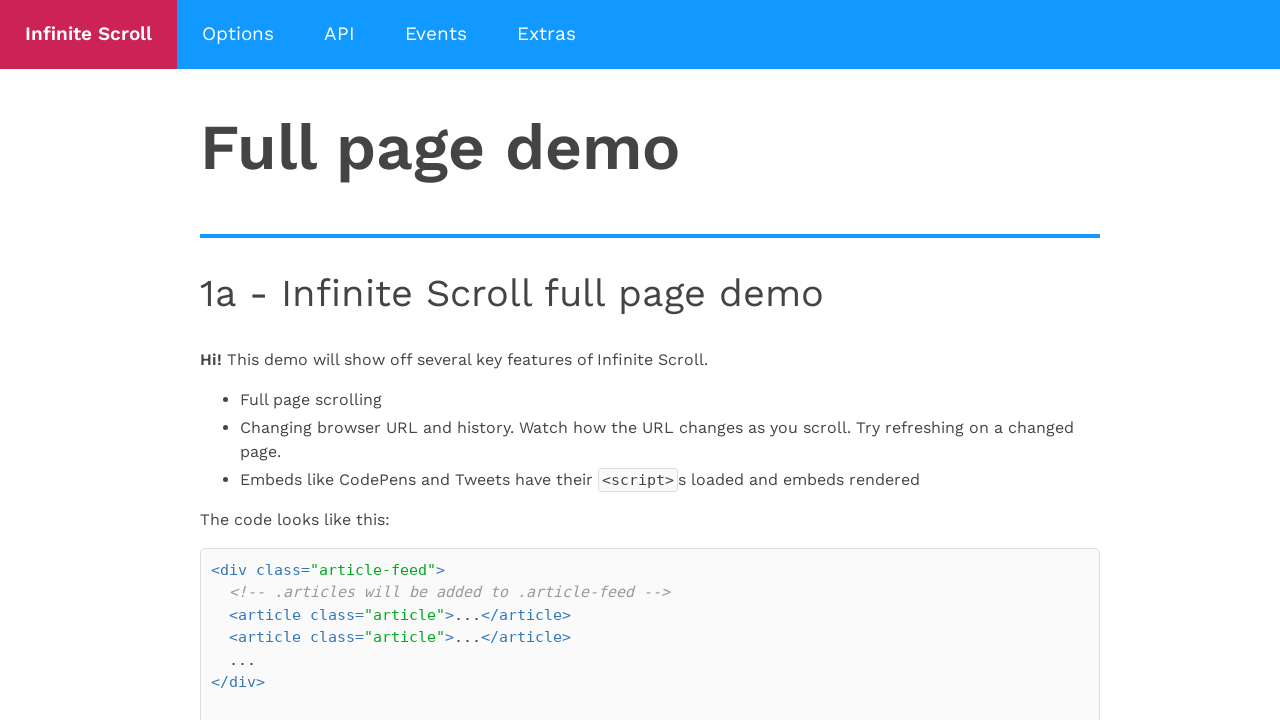

Initial h2 elements loaded on infinite scroll demo page
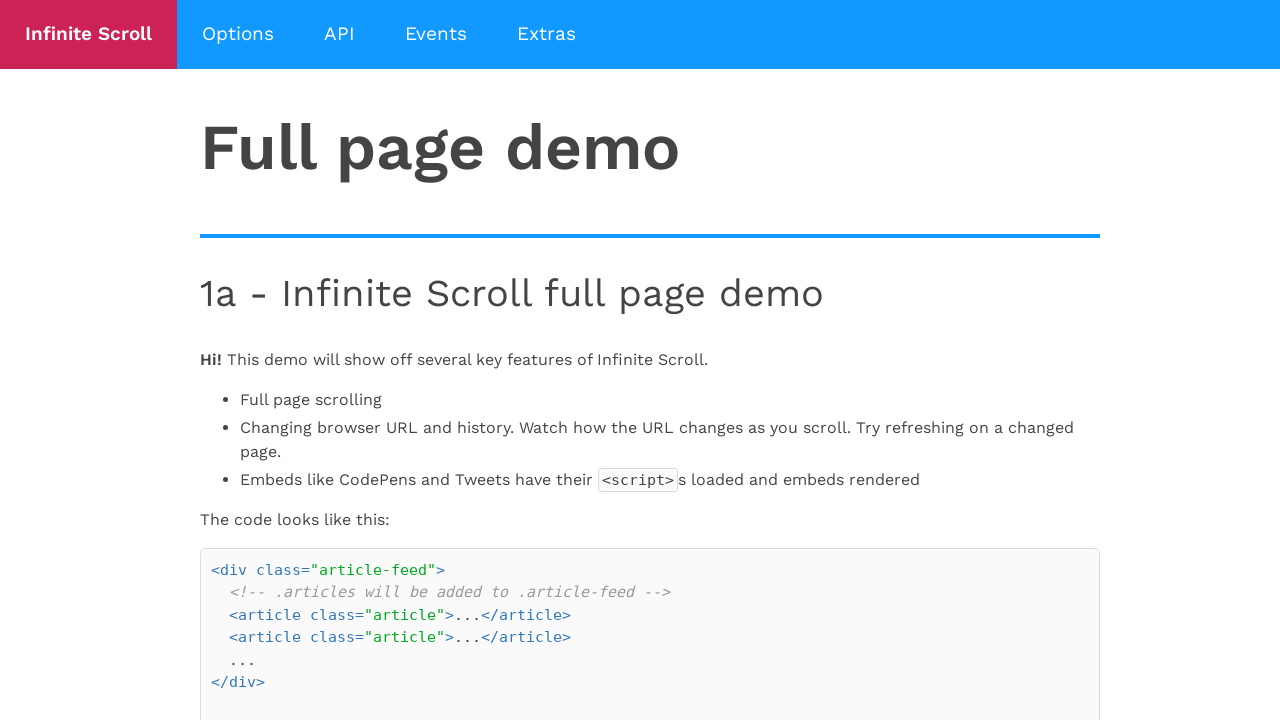

Scrolled to bottom of page (iteration 1)
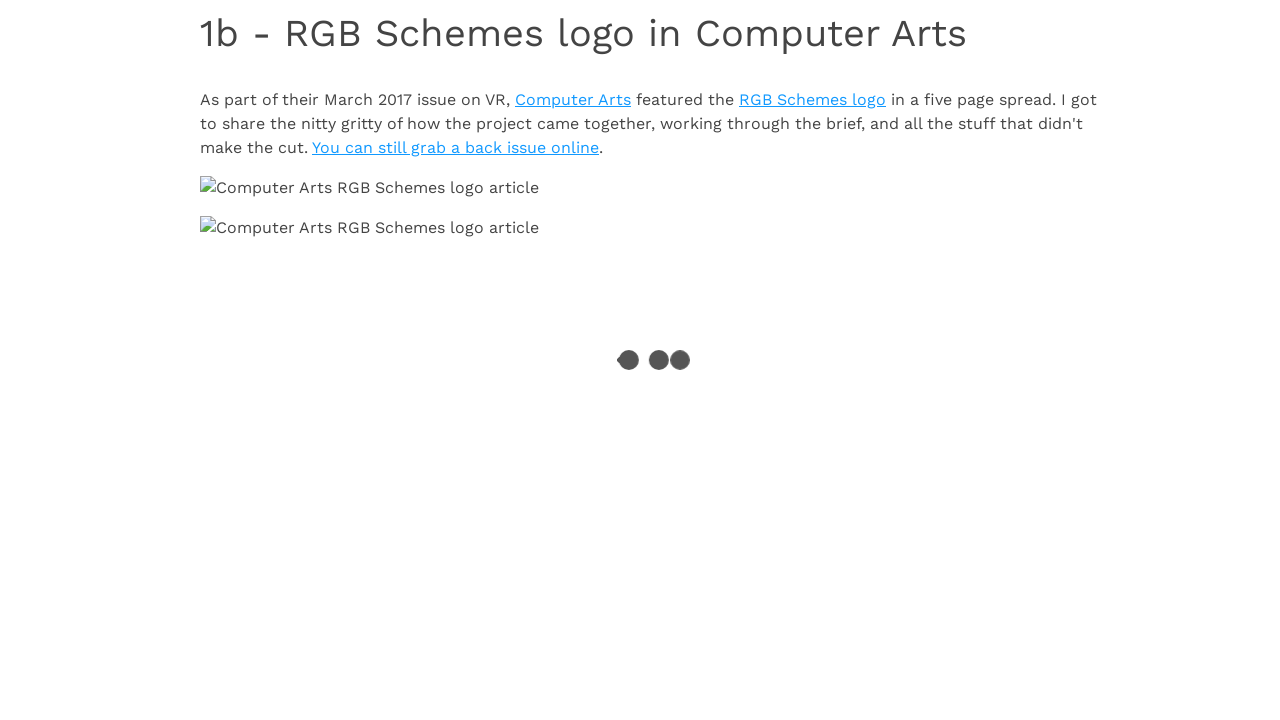

Waited for new content to load after scroll (iteration 1)
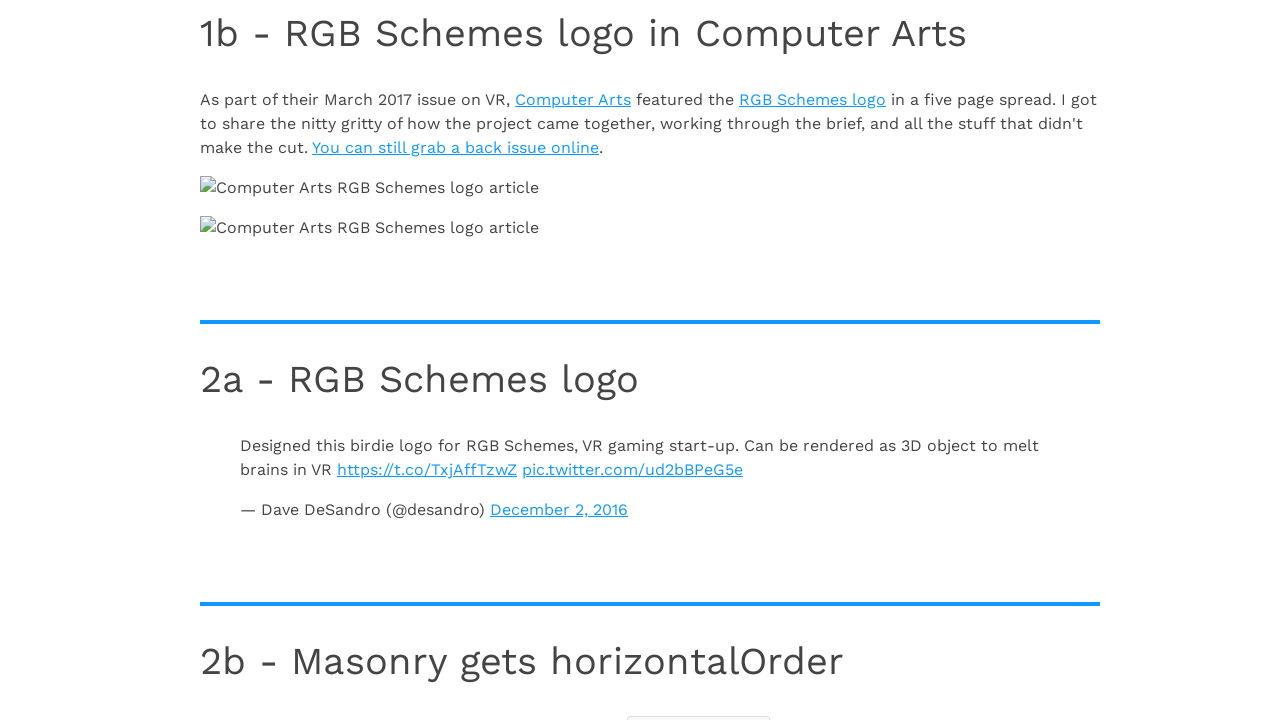

Scrolled to bottom of page (iteration 2)
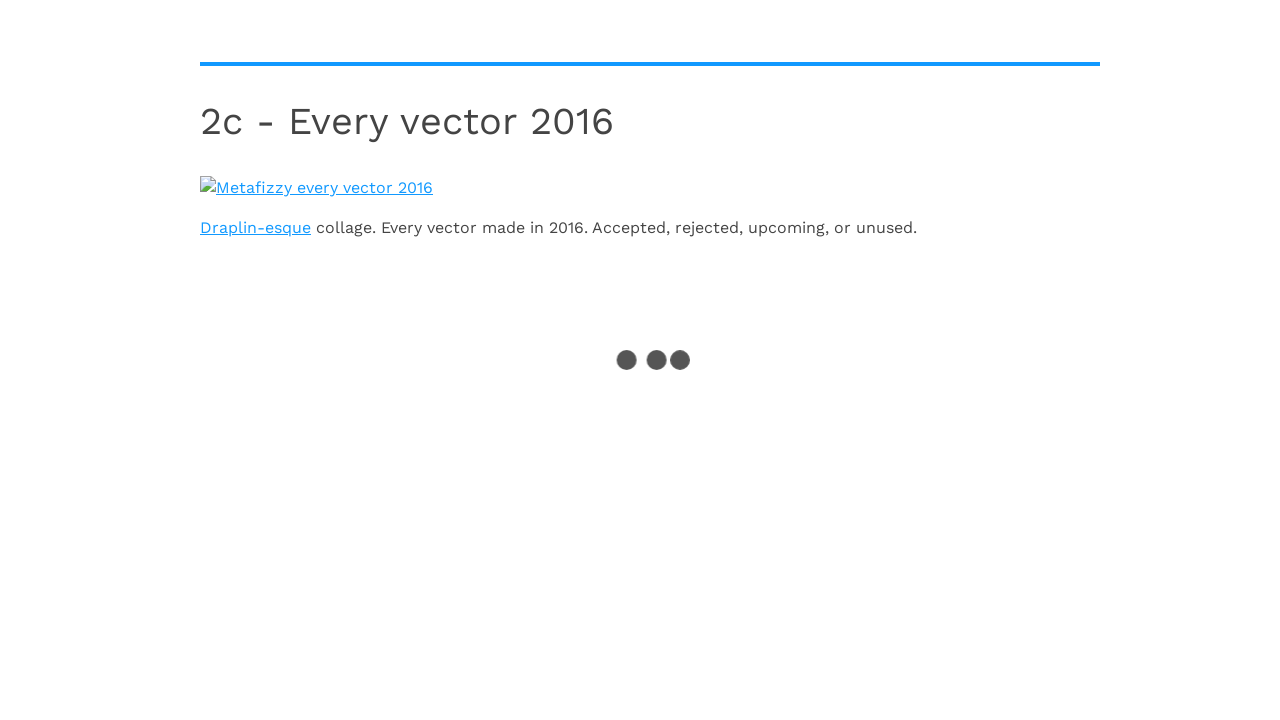

Waited for new content to load after scroll (iteration 2)
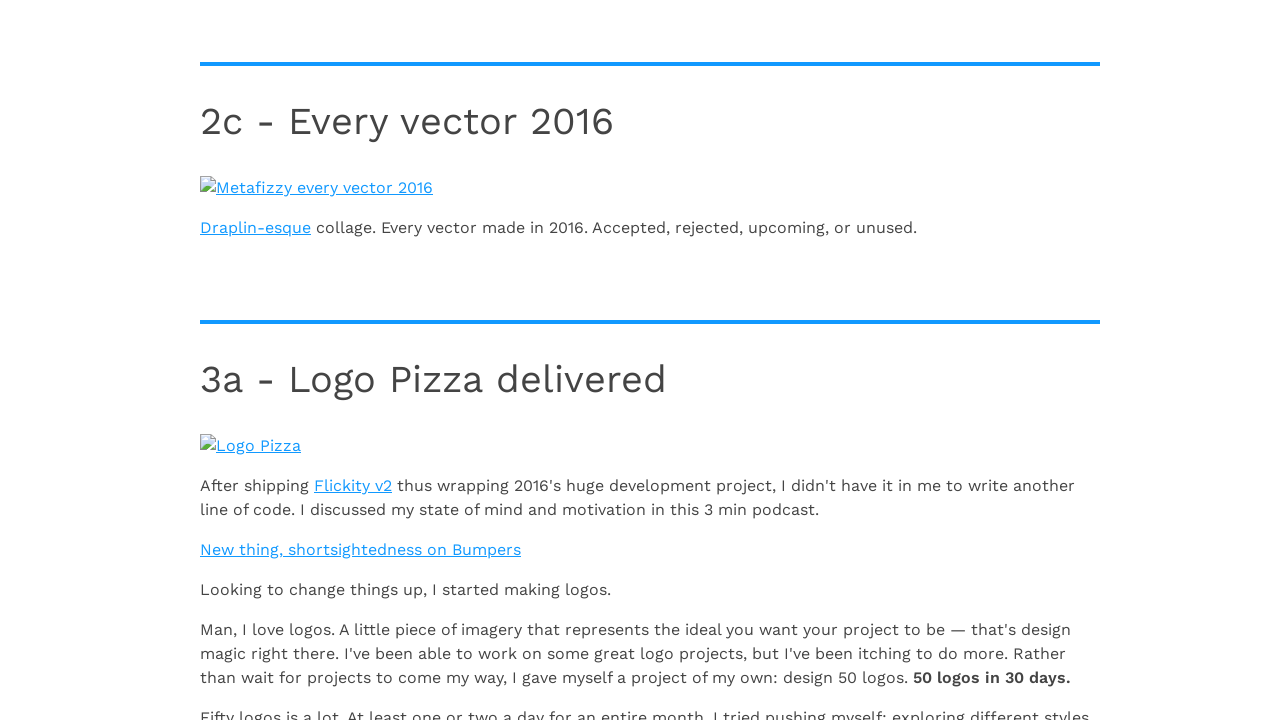

Scrolled to bottom of page (iteration 3)
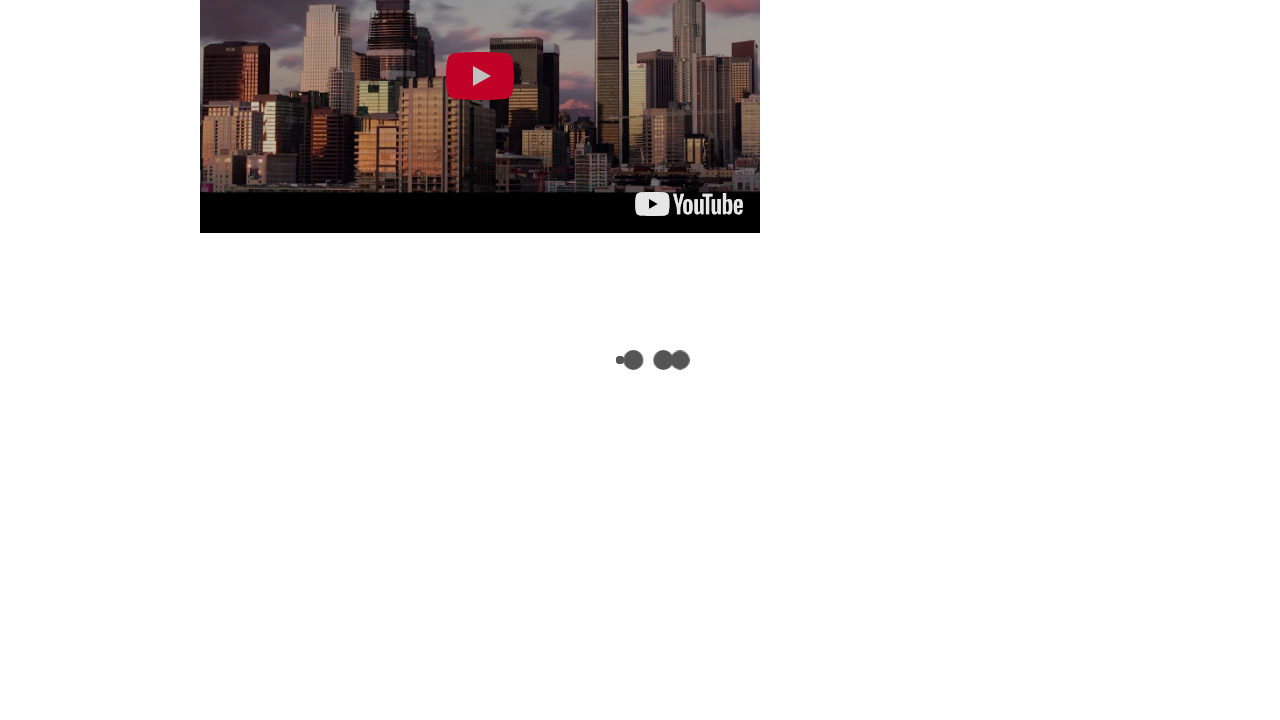

Waited for new content to load after scroll (iteration 3)
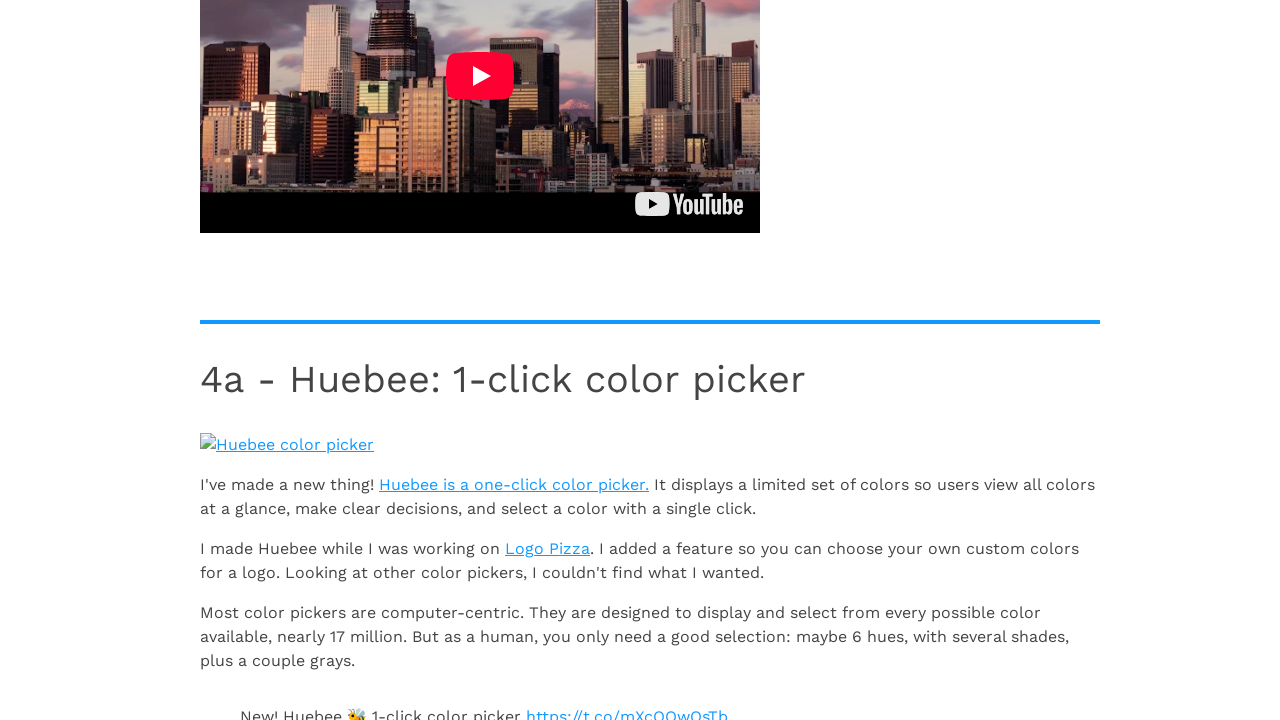

Scrolled to bottom of page (iteration 4)
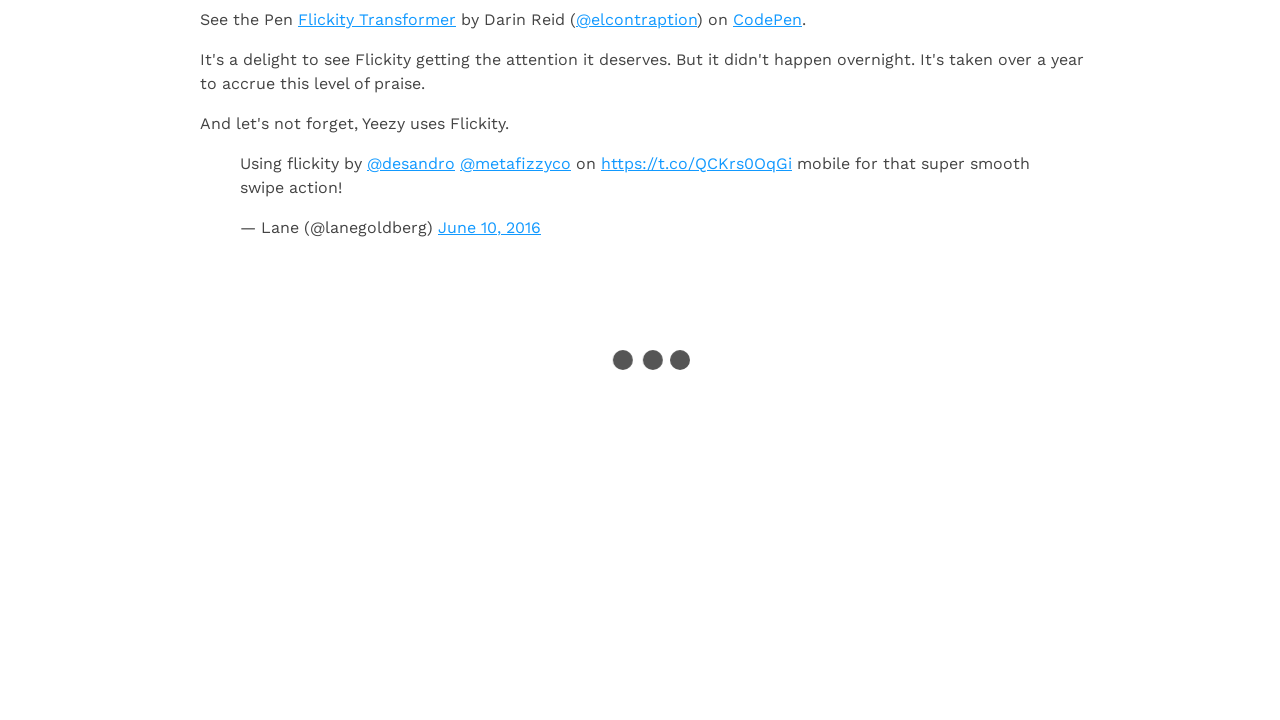

Waited for new content to load after scroll (iteration 4)
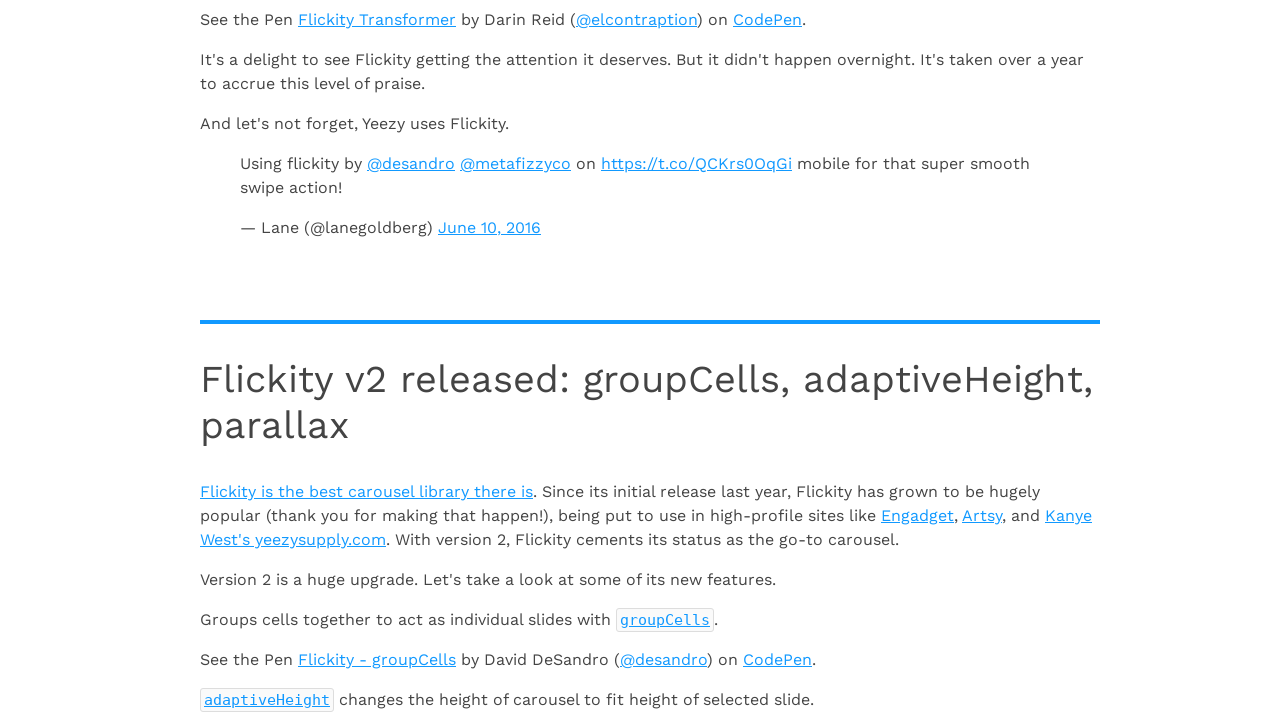

Scrolled to bottom of page (iteration 5)
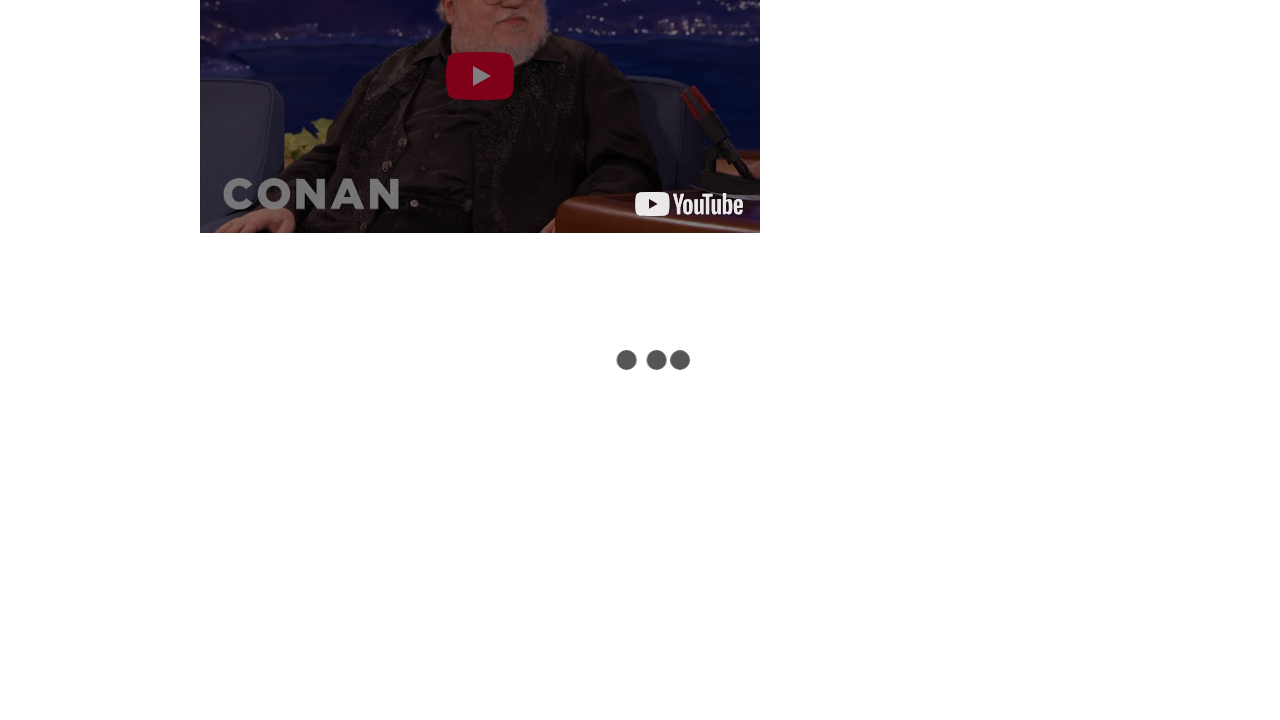

Waited for new content to load after scroll (iteration 5)
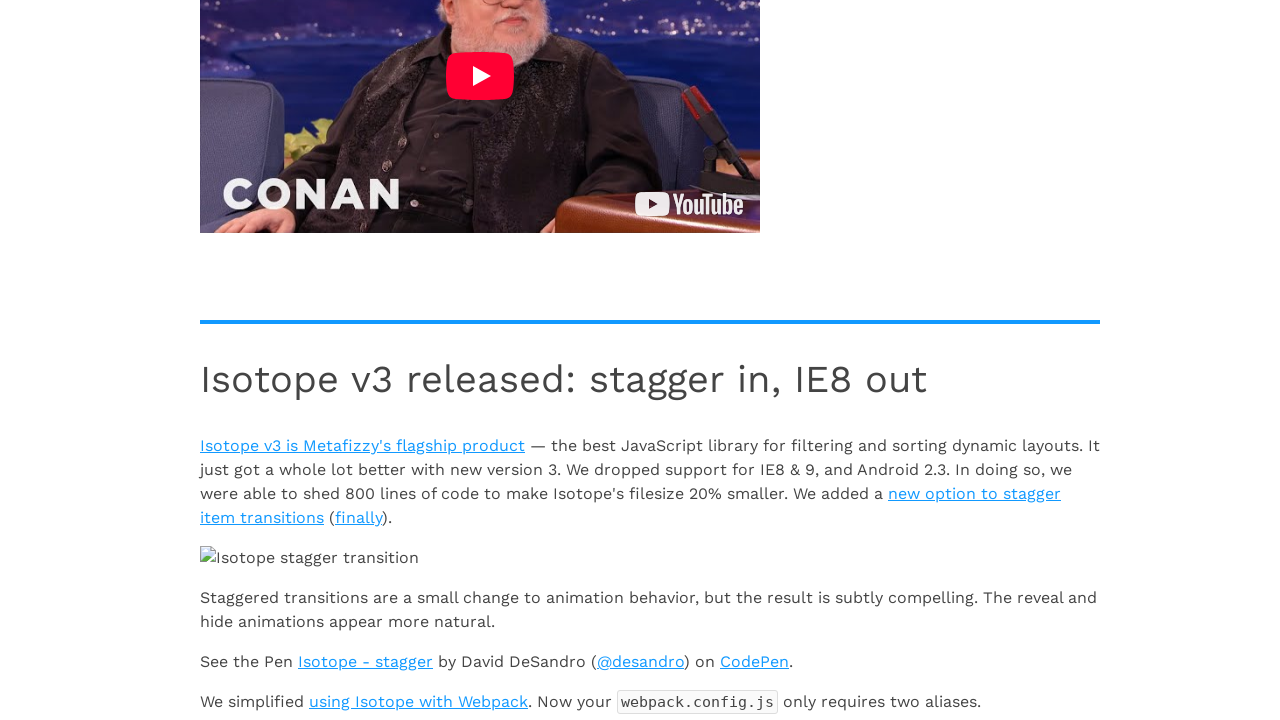

Verified h2 elements are present after all scrolling iterations
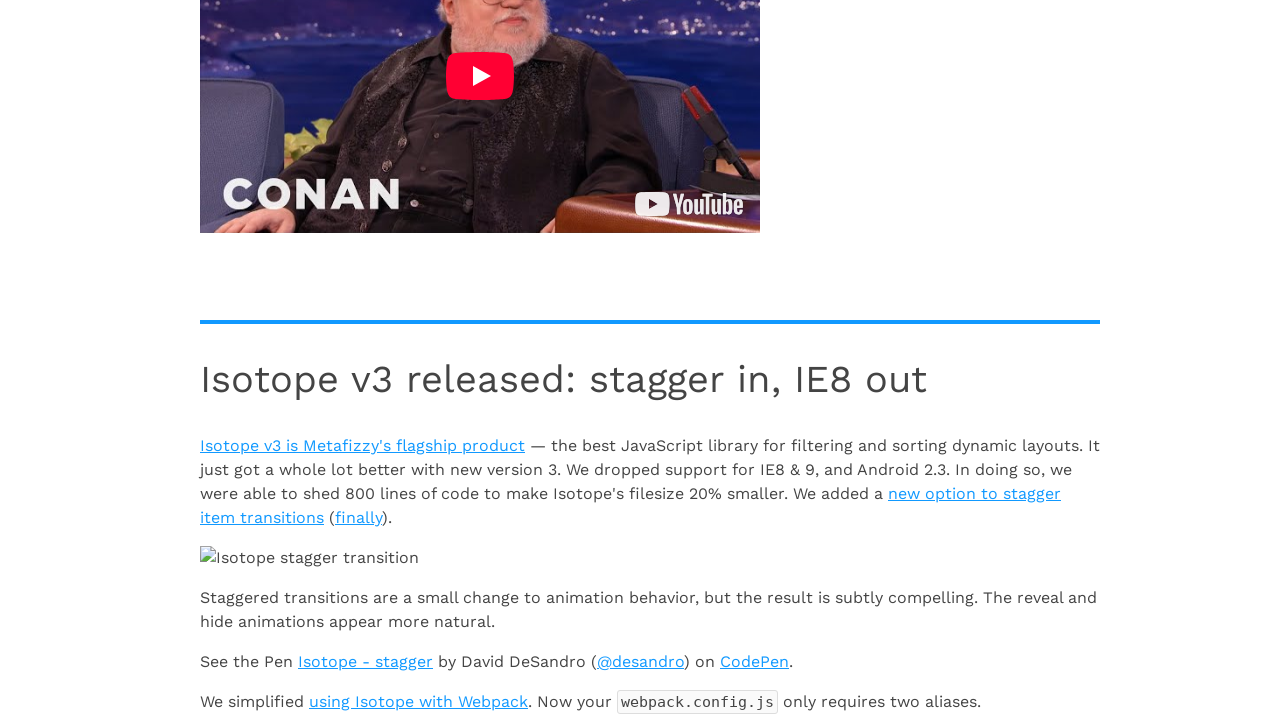

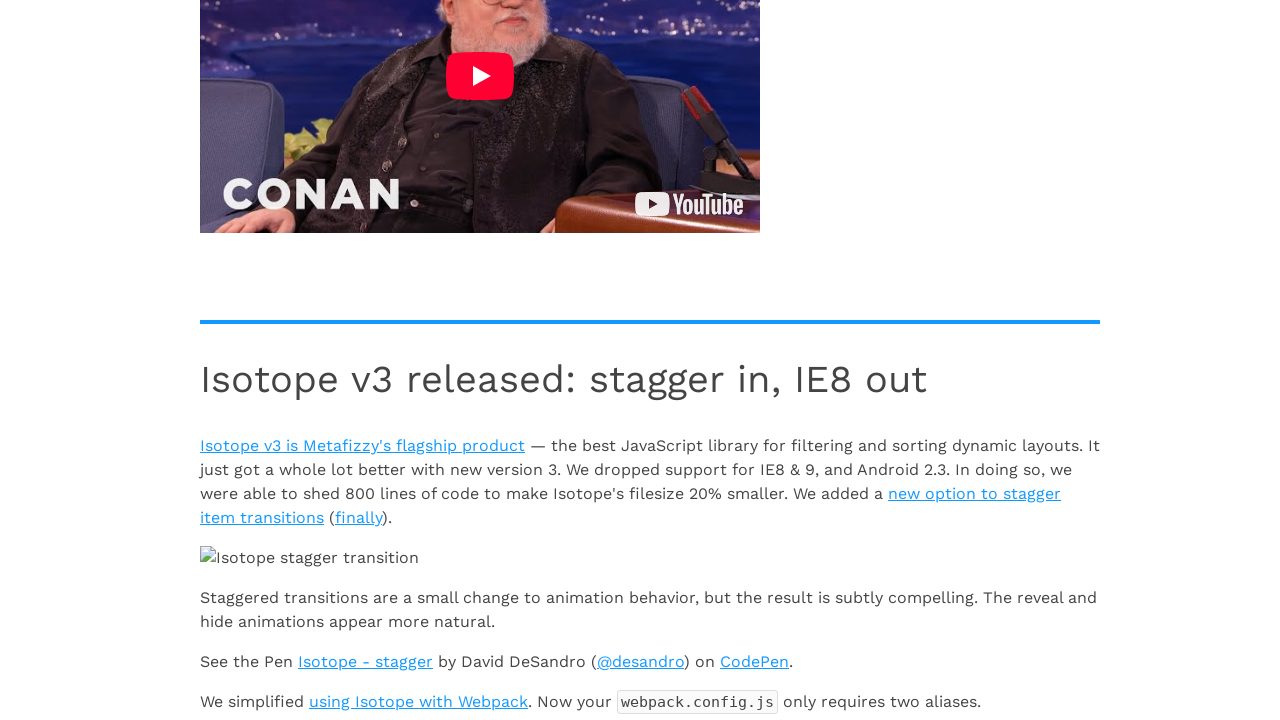